Tests drag and drop functionality by dragging a draggable element and dropping it onto a droppable target area on the jQuery UI demo page

Starting URL: https://jqueryui.com/droppable/

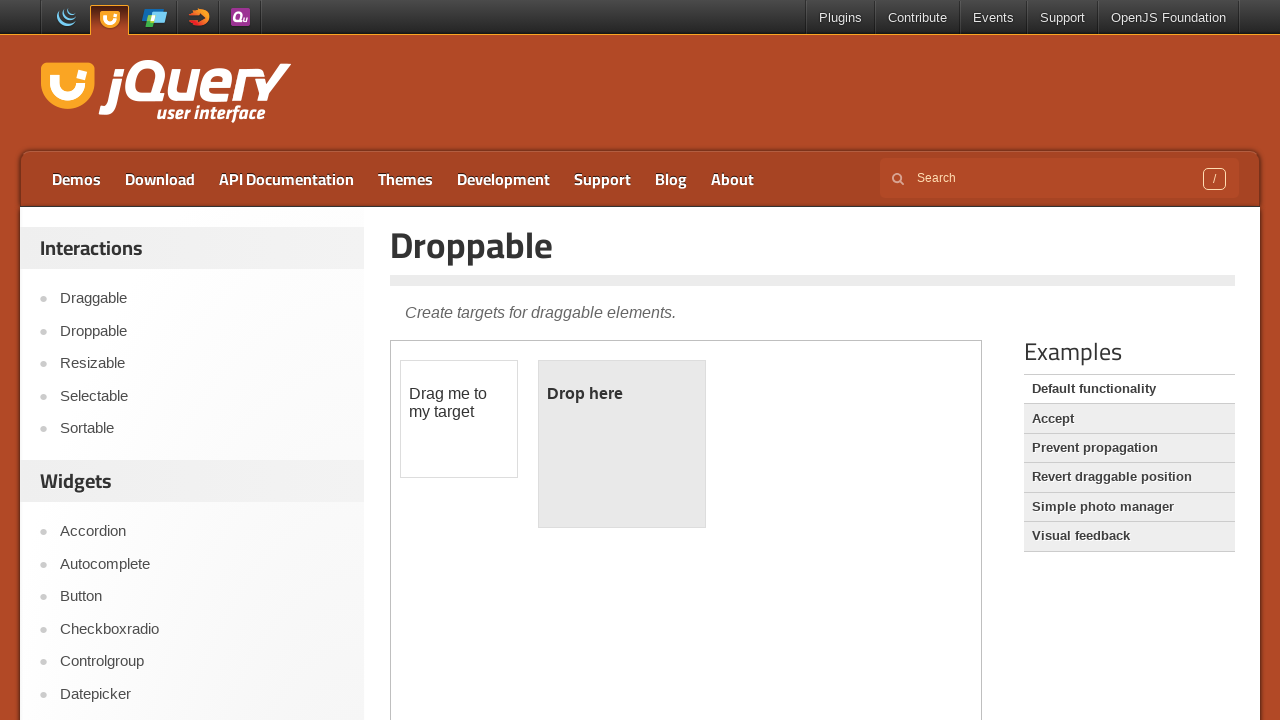

Navigated to jQuery UI droppable demo page
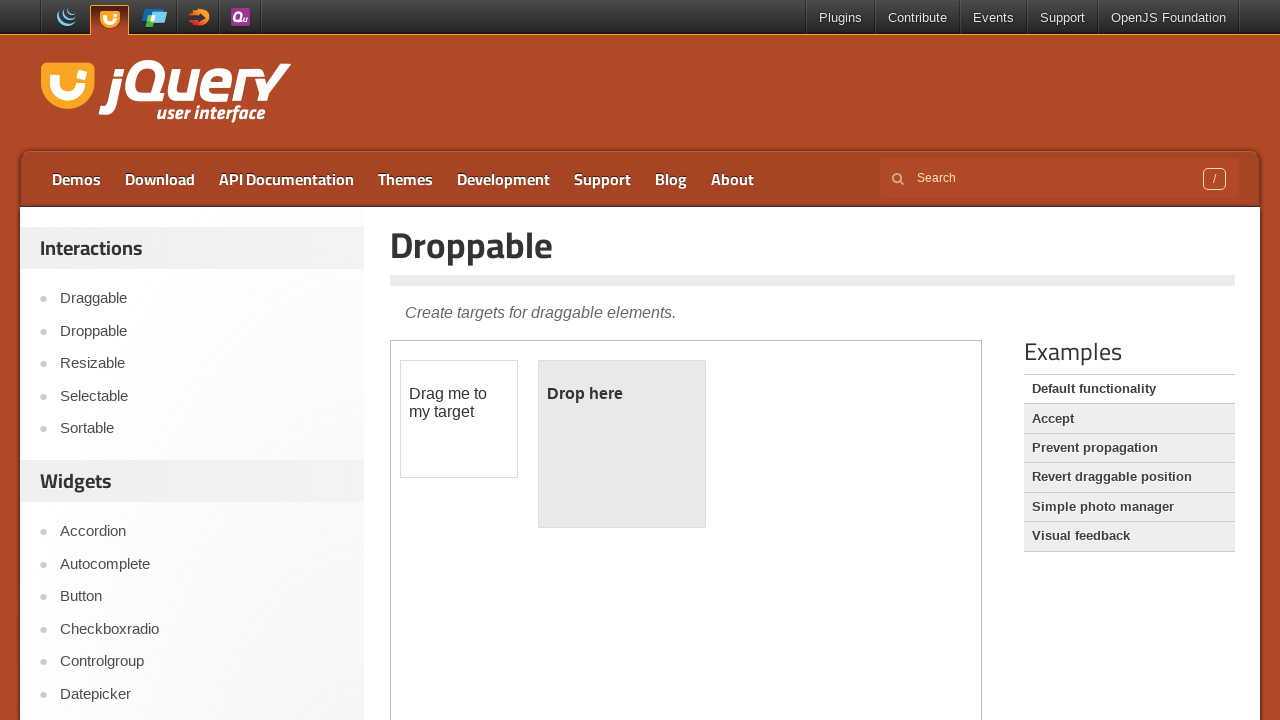

Located the iframe containing the drag and drop demo
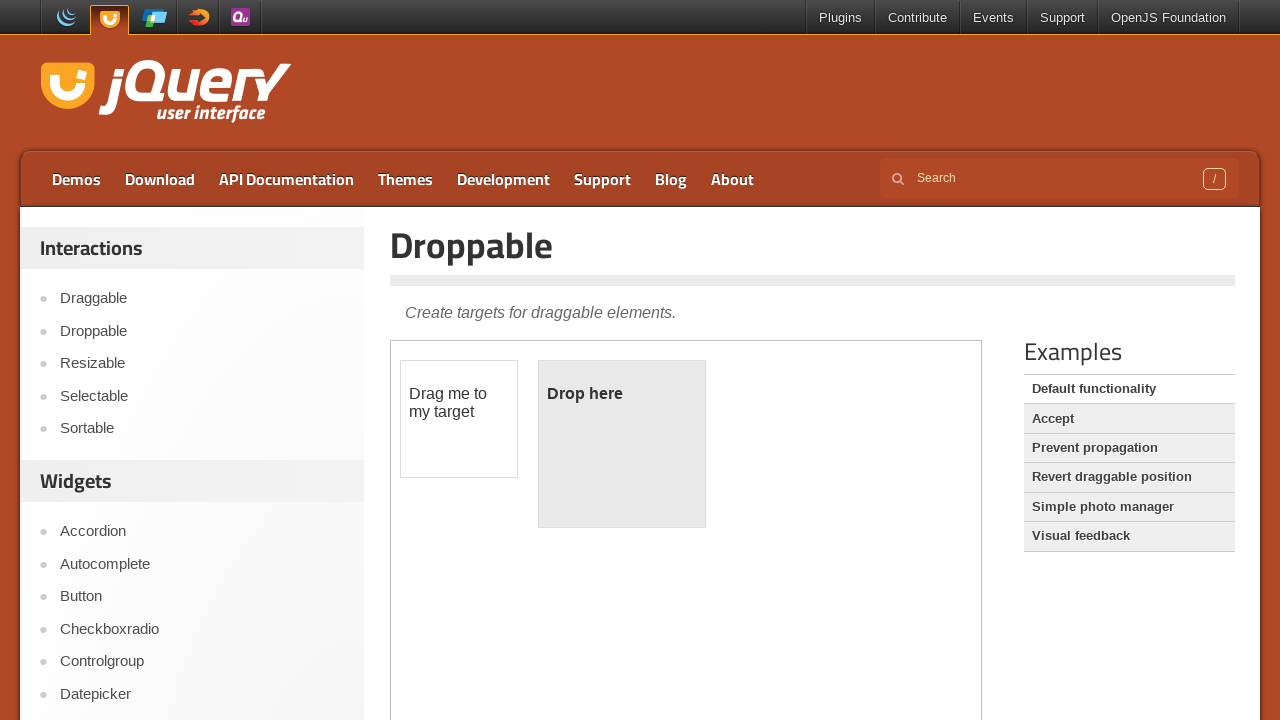

Located the draggable element
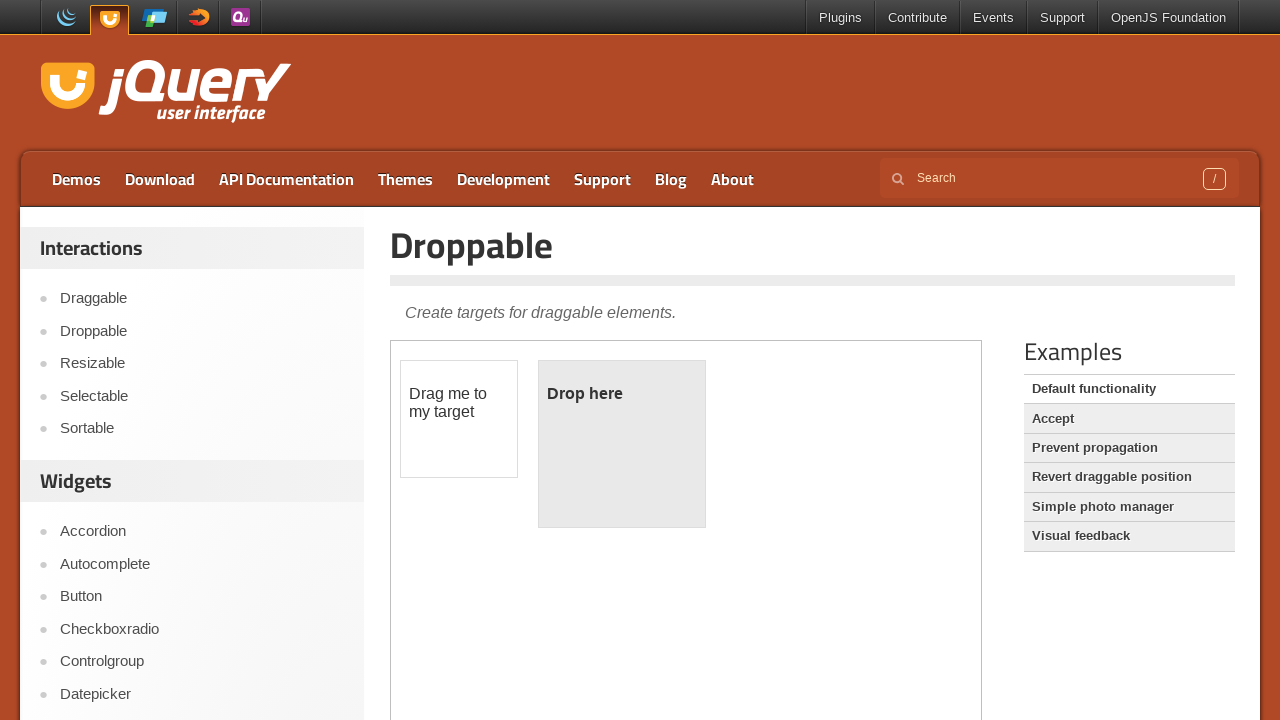

Located the droppable target element
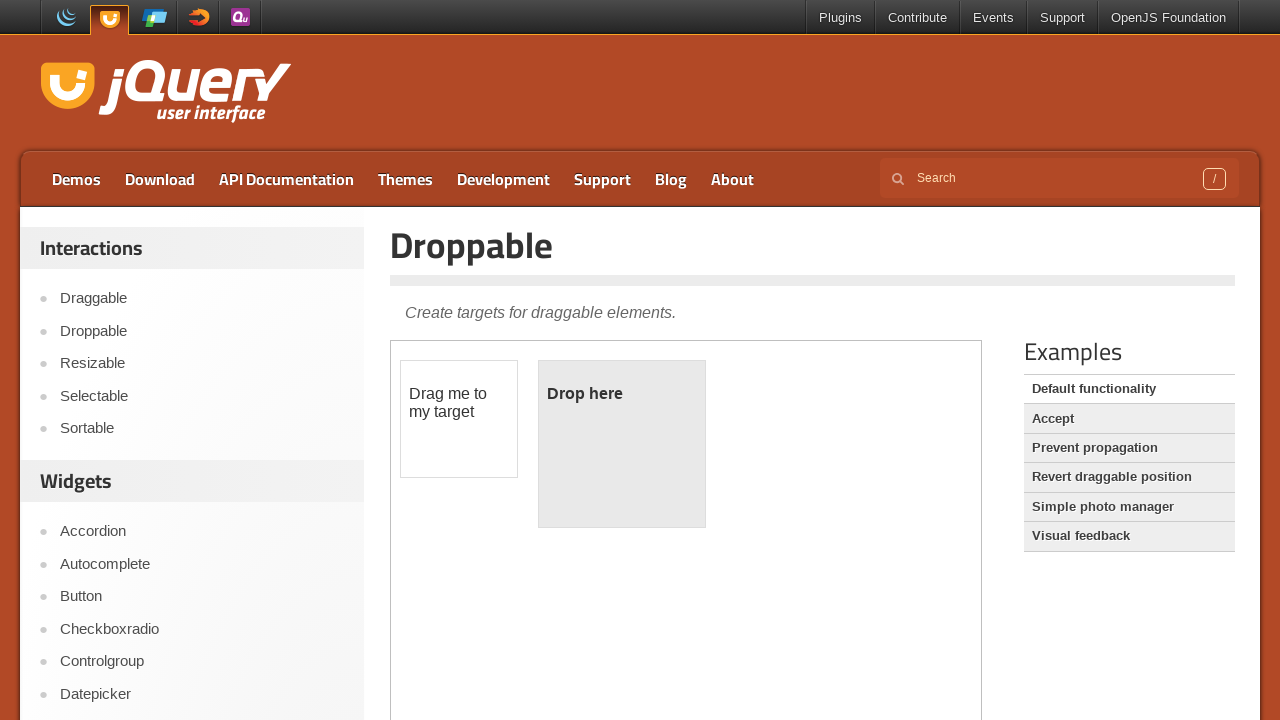

Dragged the draggable element and dropped it onto the droppable target at (622, 444)
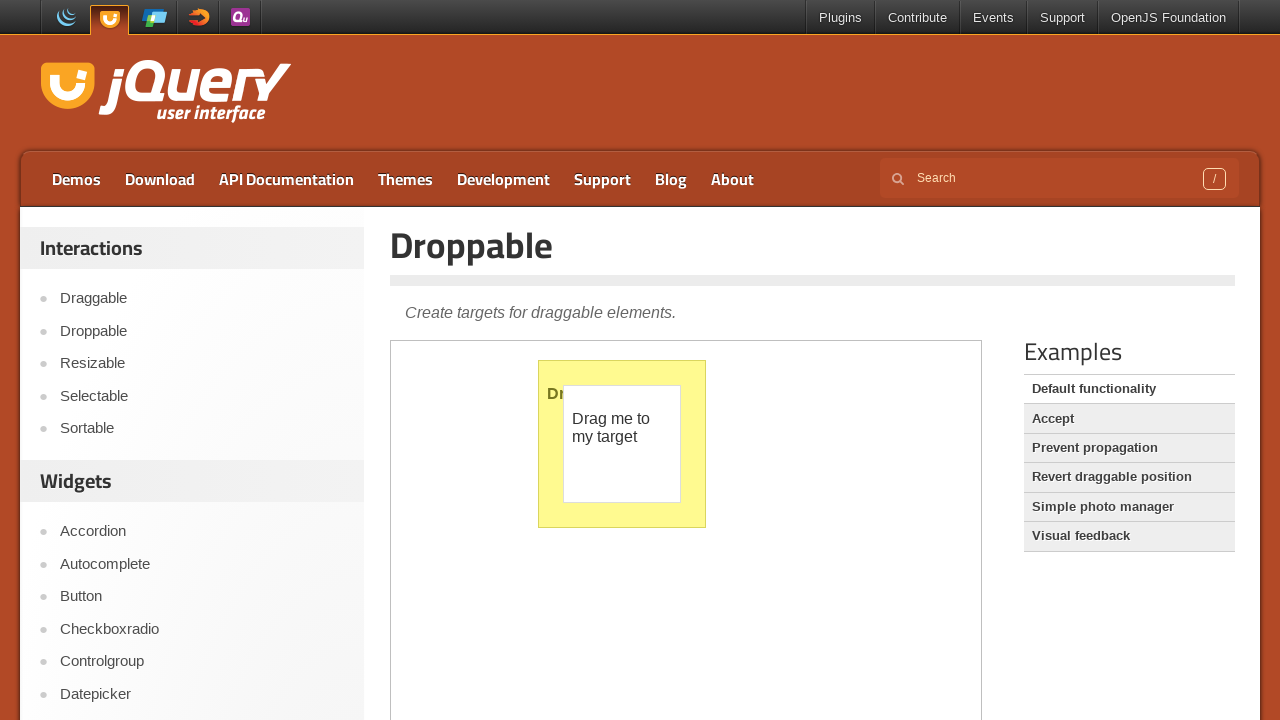

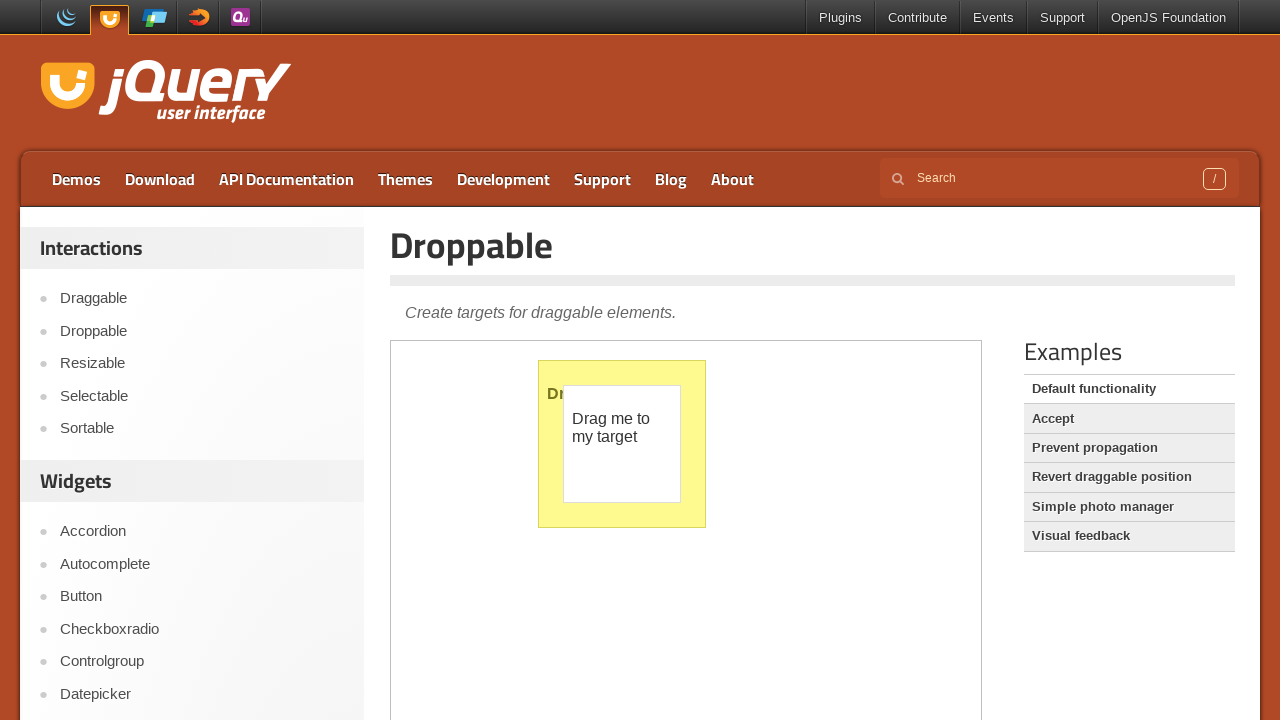